Tests a practice registration form by filling out personal information (name, email, gender, phone, date of birth), selecting subjects and hobbies, entering address details with state/city dropdowns, and verifying the submission confirmation displays all entered data correctly.

Starting URL: https://demoqa.com/automation-practice-form

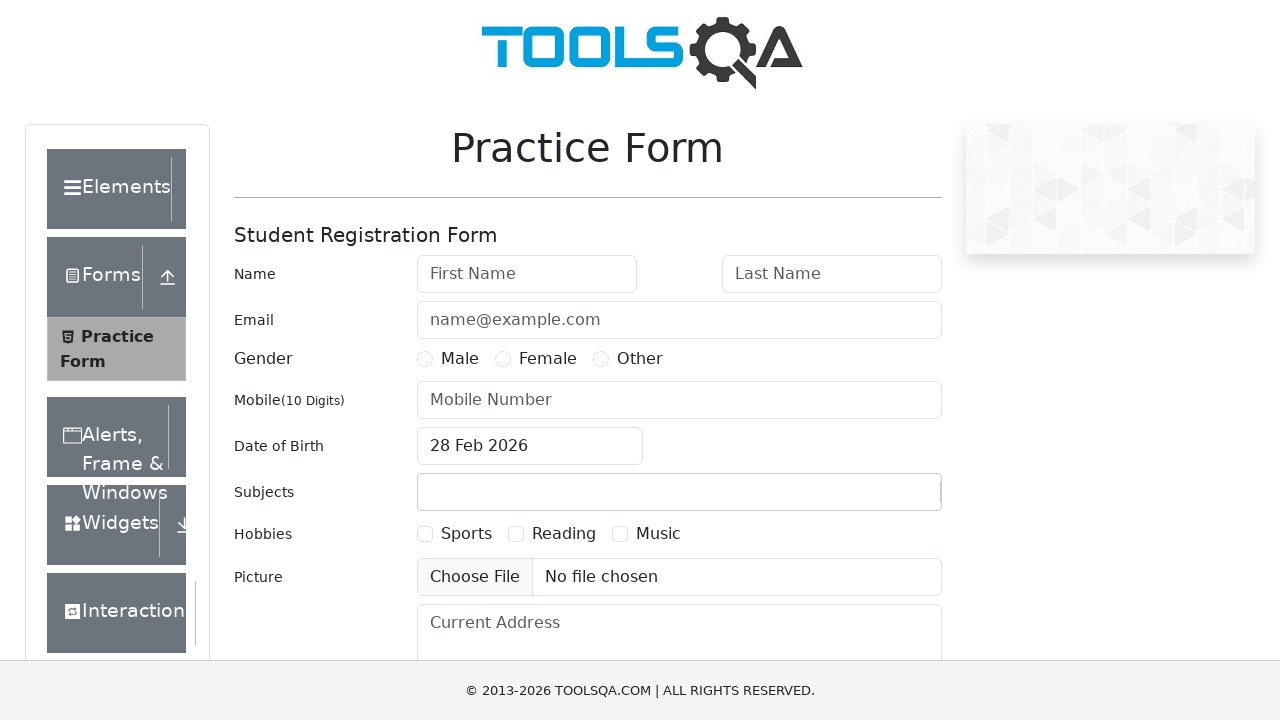

Filled first name field with 'Mikhail' on #firstName
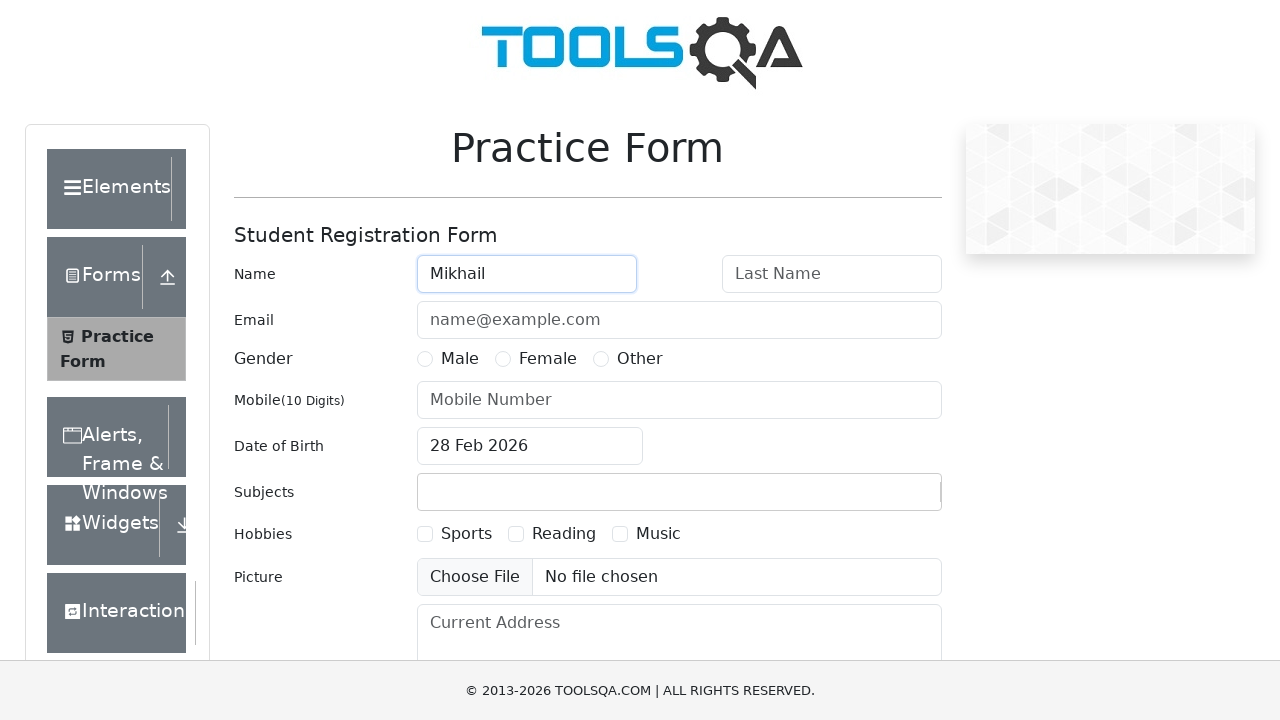

Filled last name field with 'Loginov' on #lastName
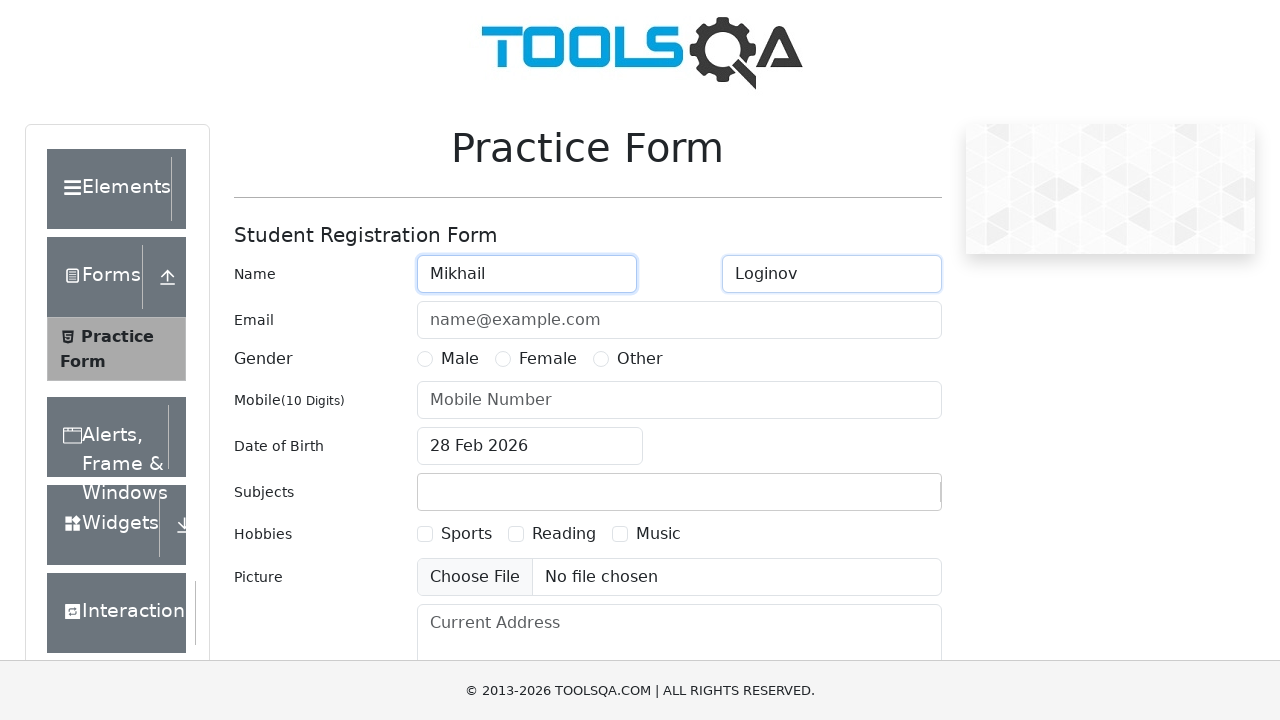

Filled email field with 'random@mail.ru' on #userEmail
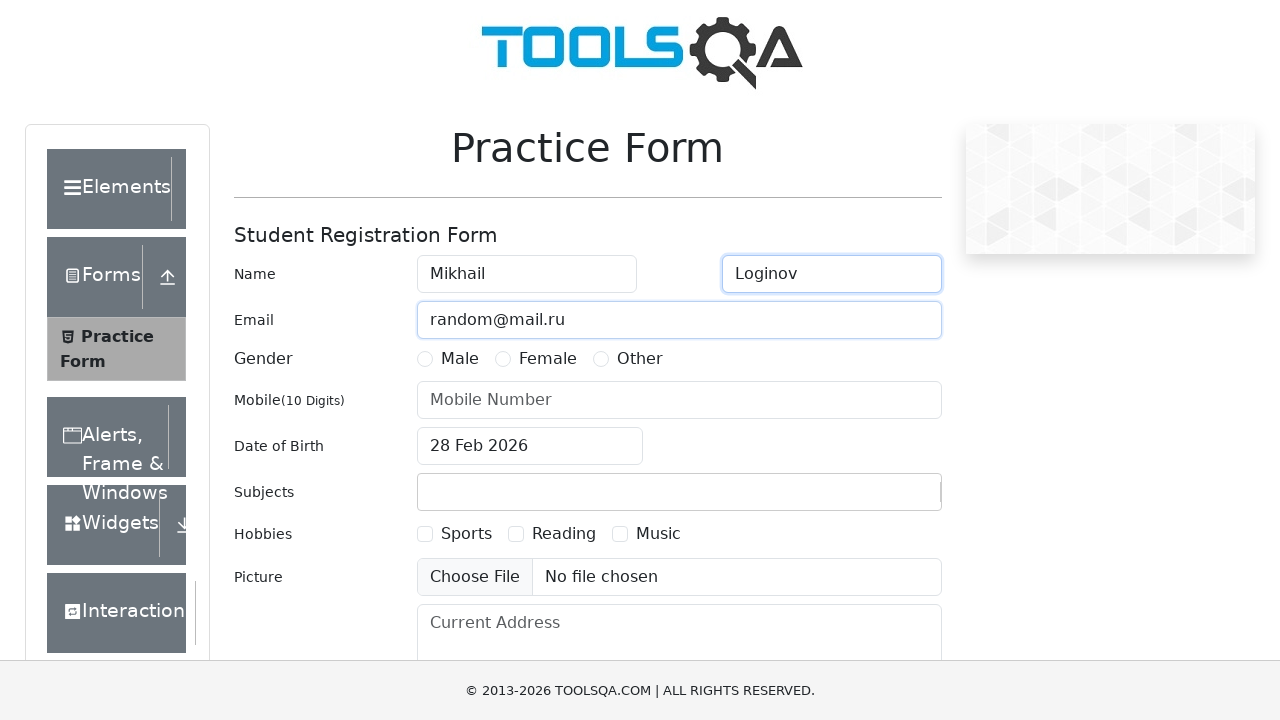

Selected Male gender option at (460, 359) on label[for='gender-radio-1']
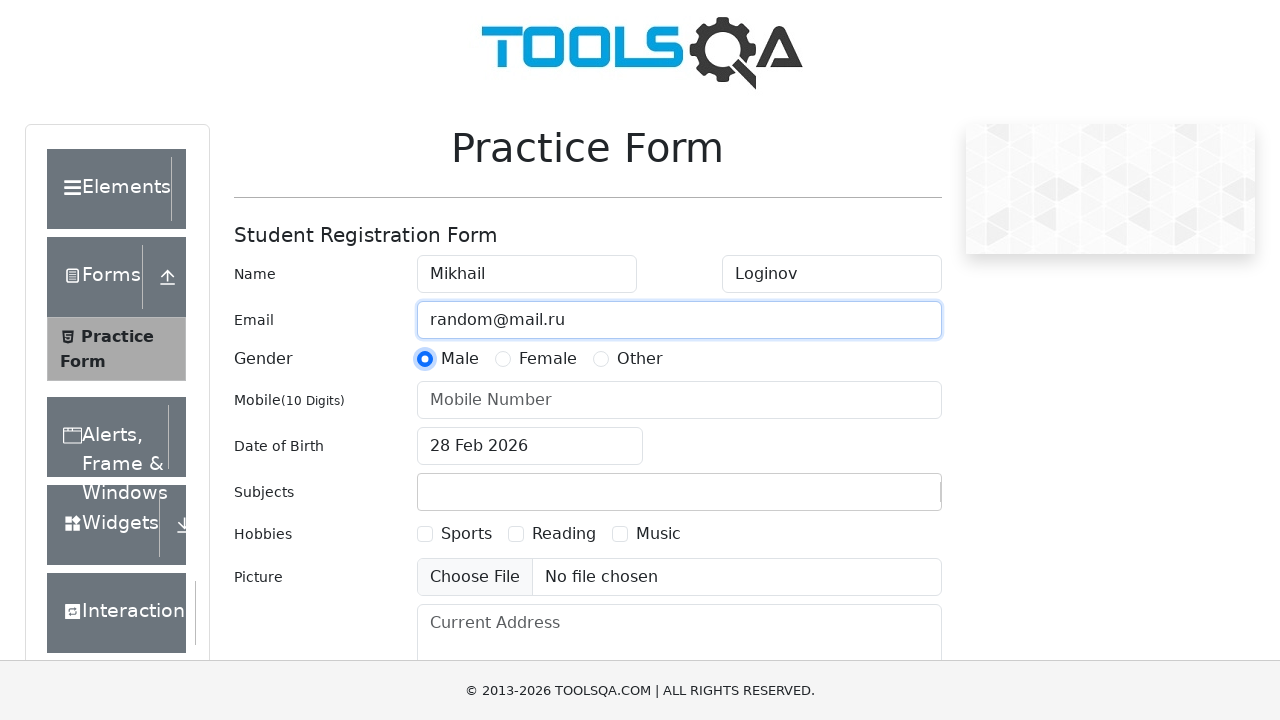

Filled phone number field with '1234567890' on #userNumber
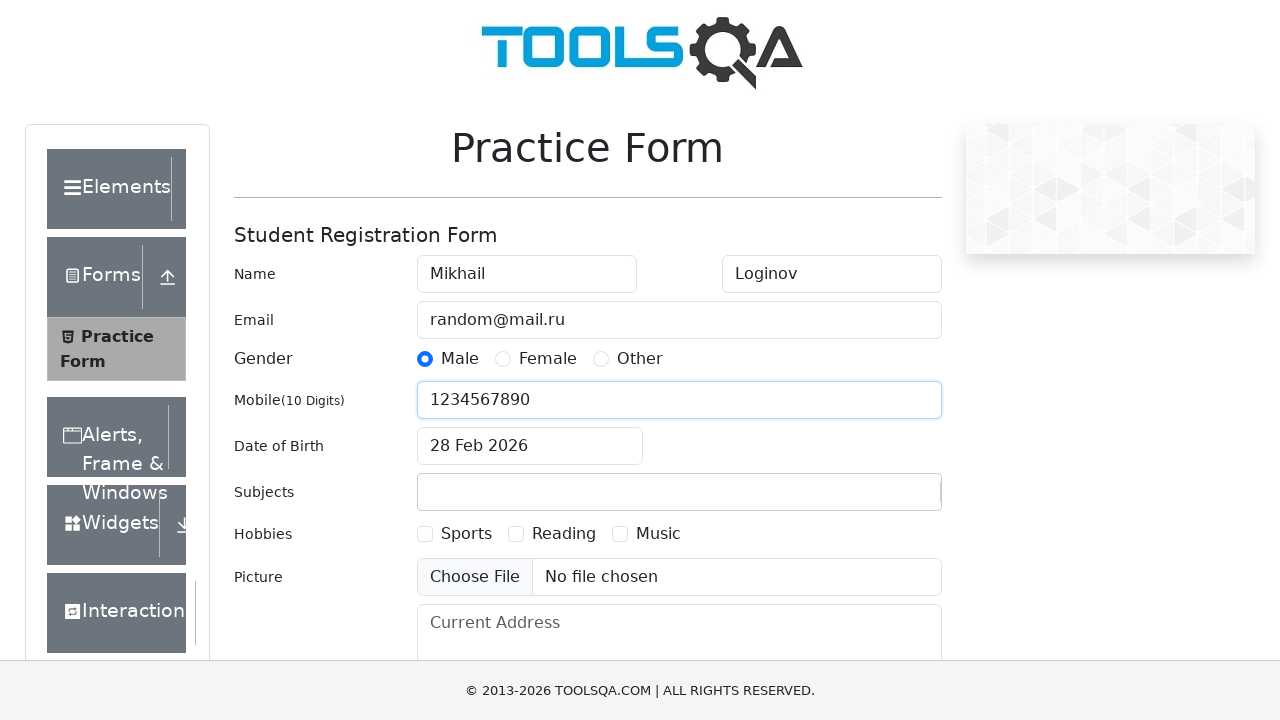

Opened date of birth picker at (530, 446) on #dateOfBirthInput
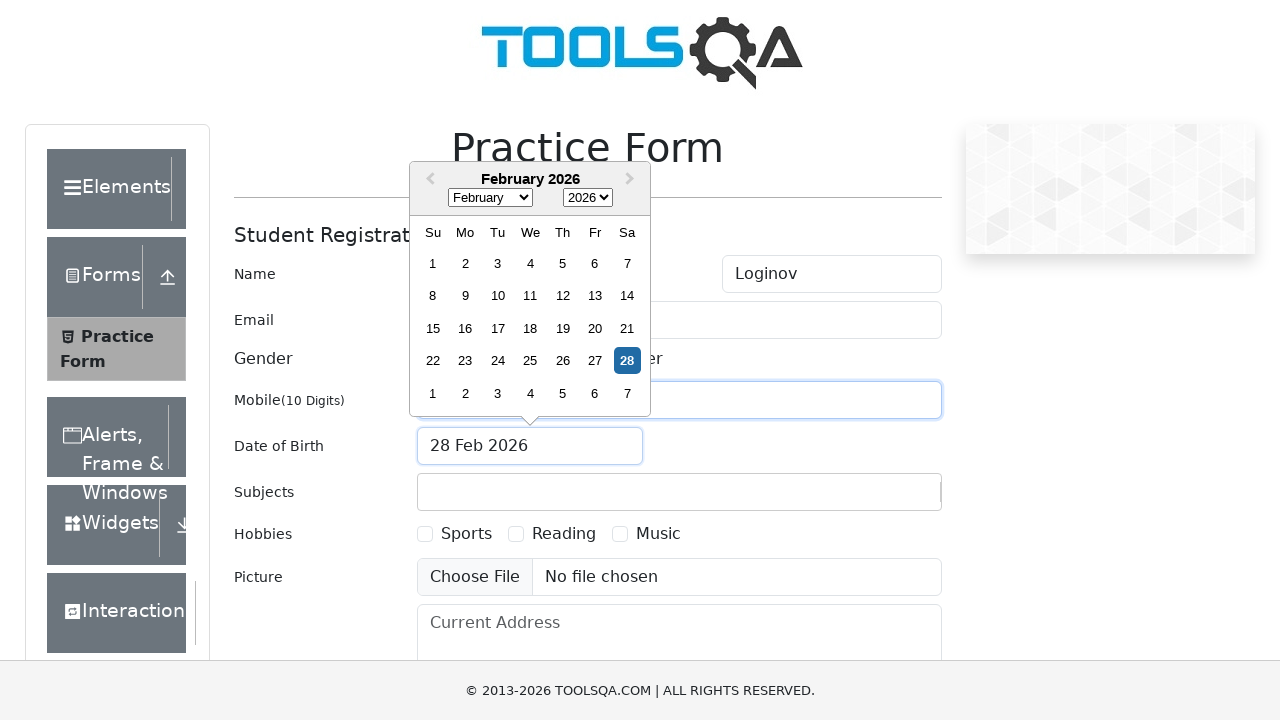

Selected March from month dropdown on .react-datepicker__month-select
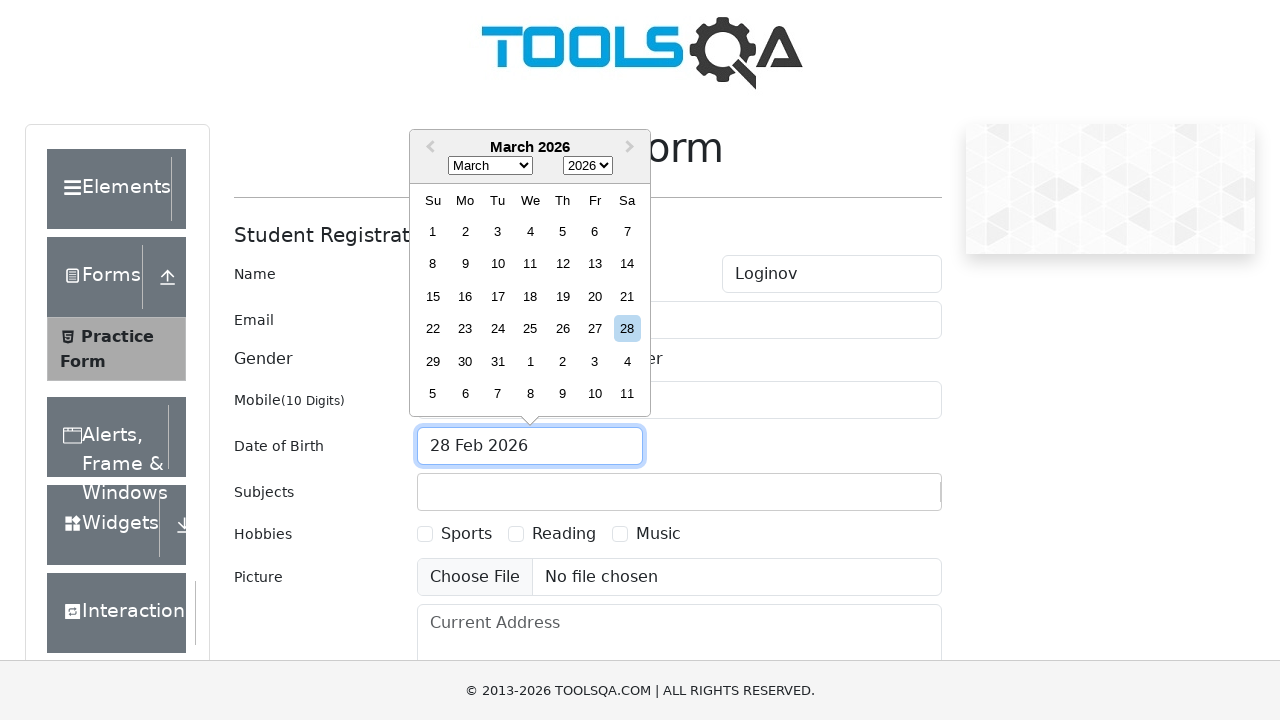

Selected 1993 from year dropdown on .react-datepicker__year-select
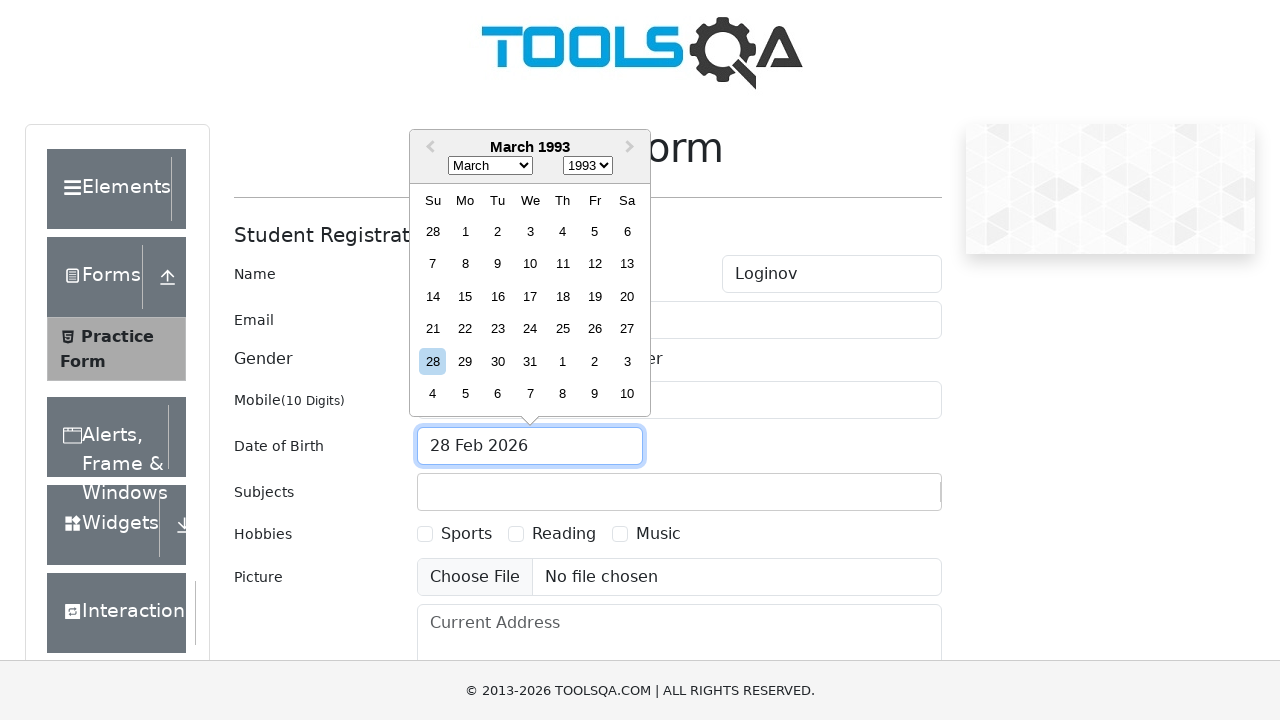

Selected day 16 from date picker at (498, 296) on .react-datepicker__day--016:not(.react-datepicker__day--outside-month)
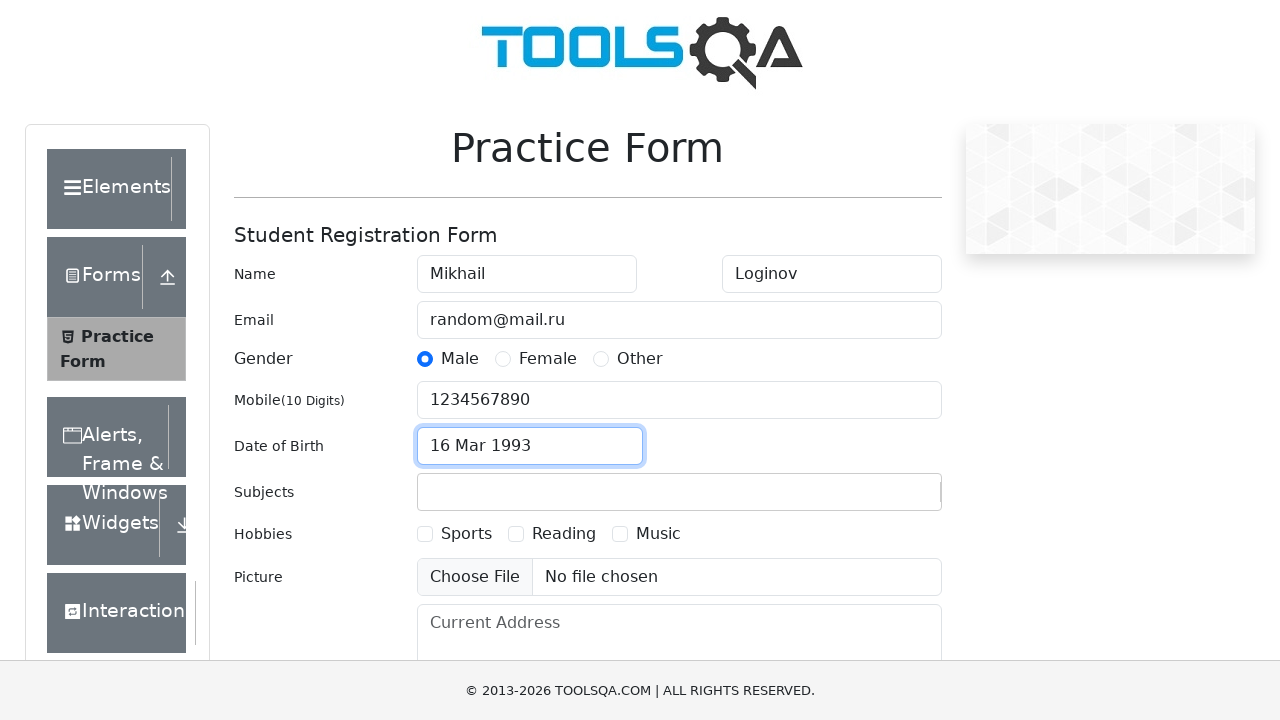

Typed 'Math' in subjects field on #subjectsInput
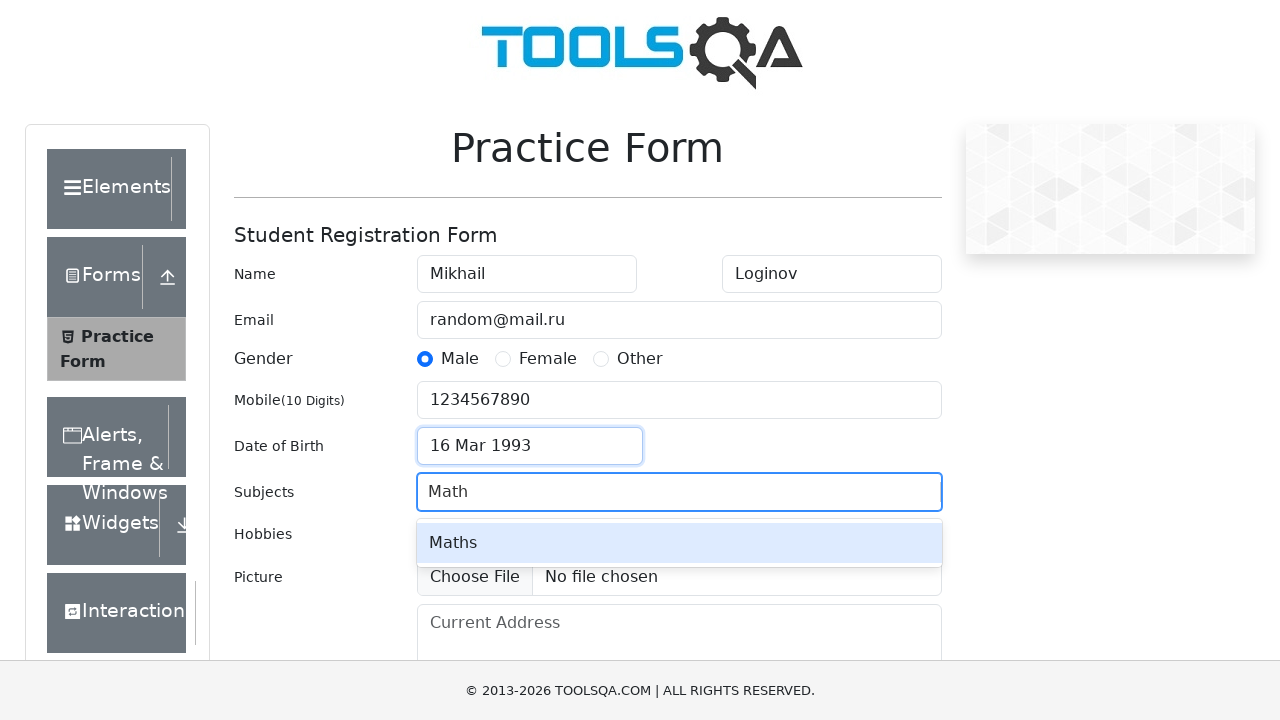

Pressed Enter to add Math subject on #subjectsInput
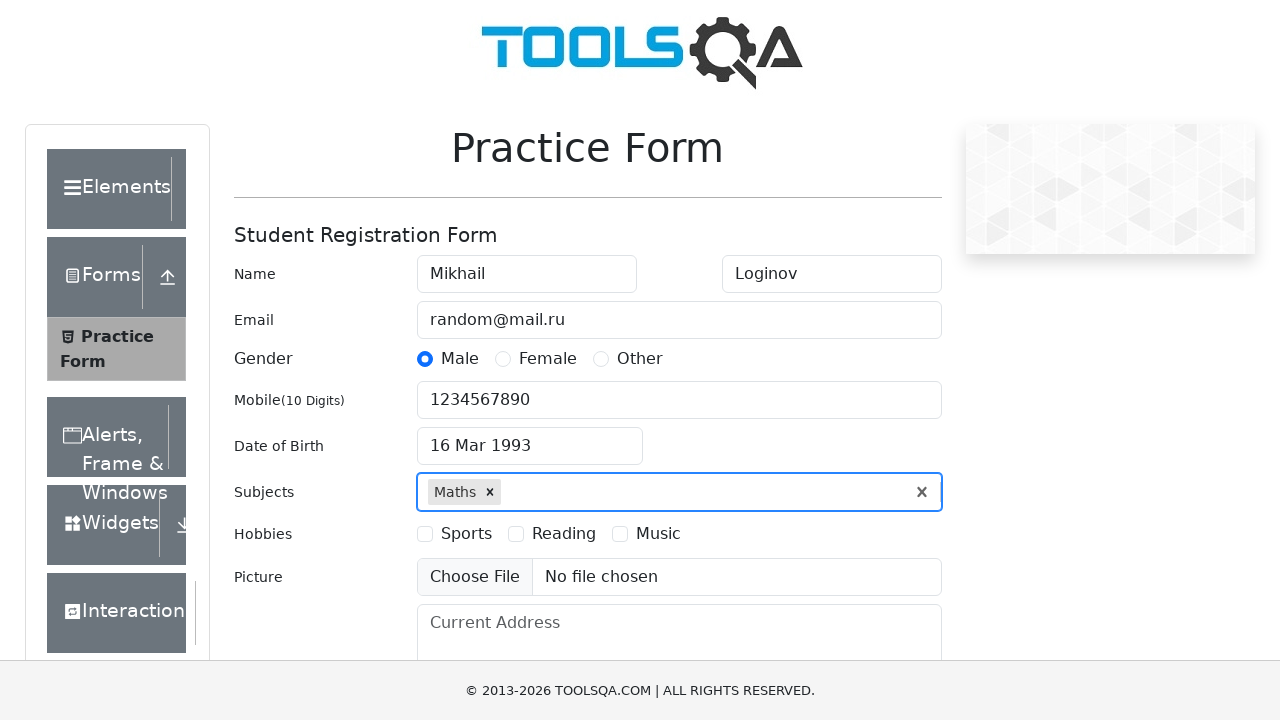

Typed 'English' in subjects field on #subjectsInput
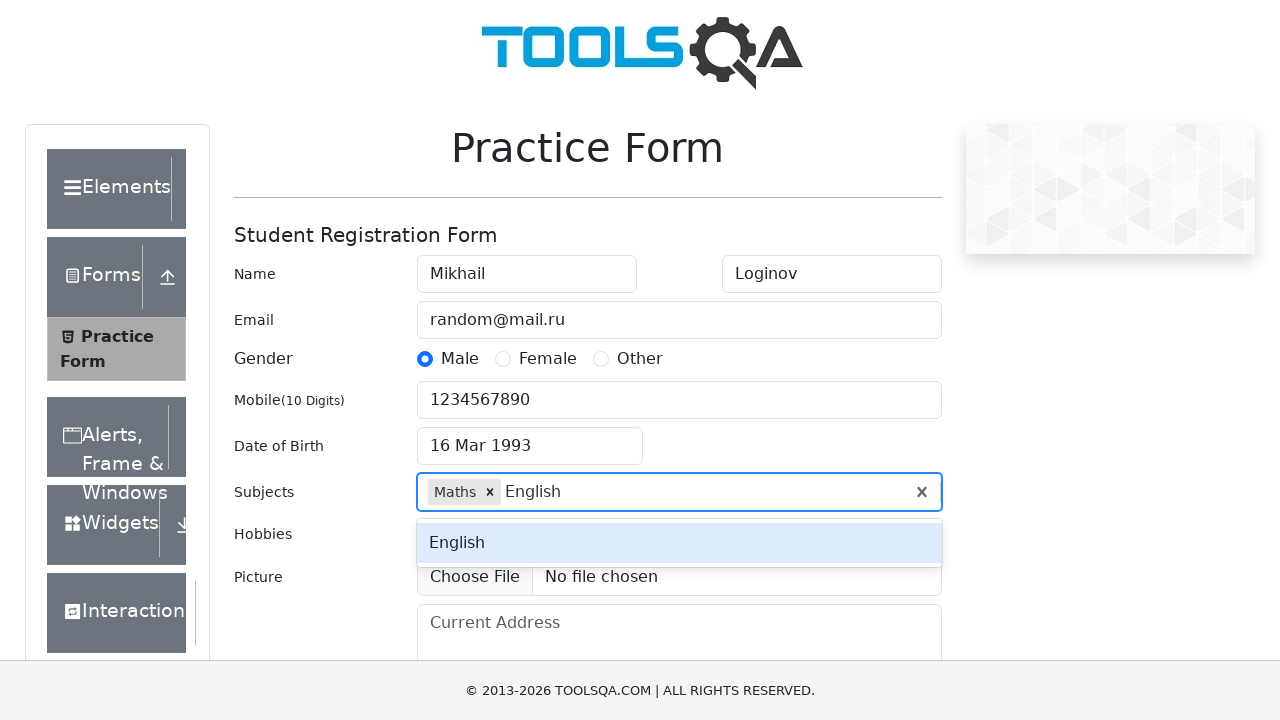

Pressed Enter to add English subject on #subjectsInput
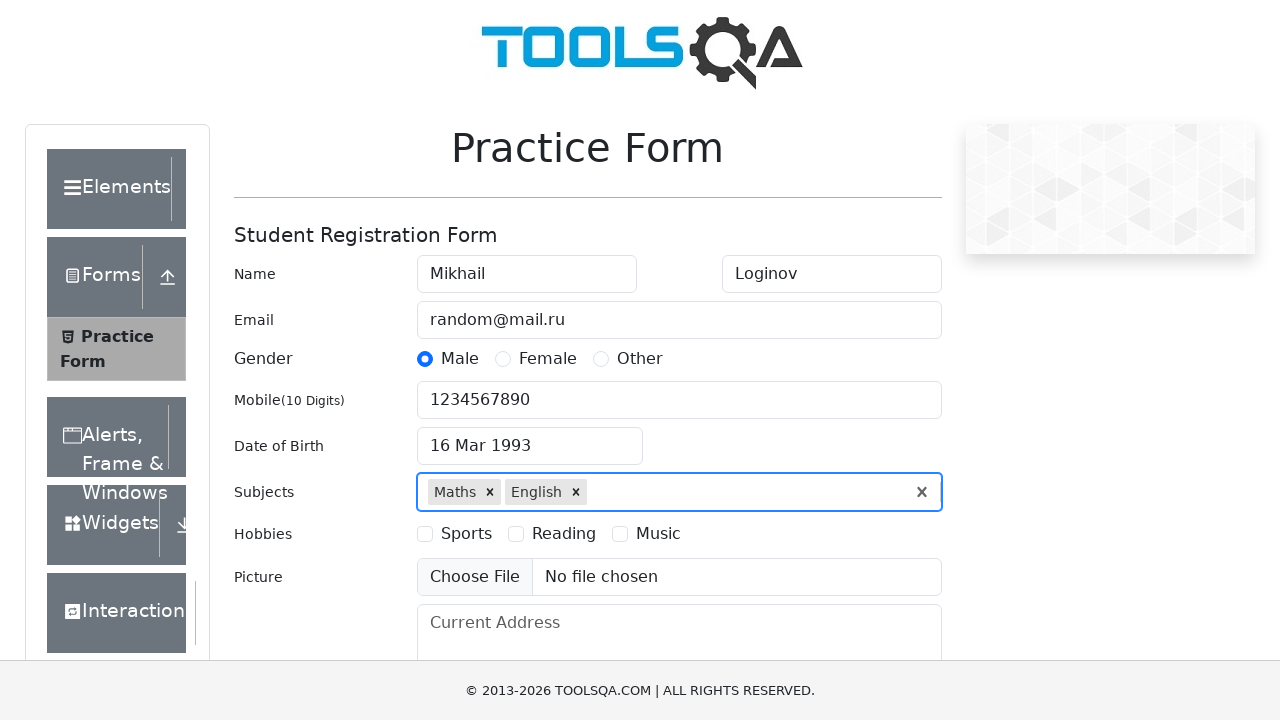

Selected hobby checkbox 1 of 3 at (466, 534) on label[for*='hobbies-checkbox'] >> nth=0
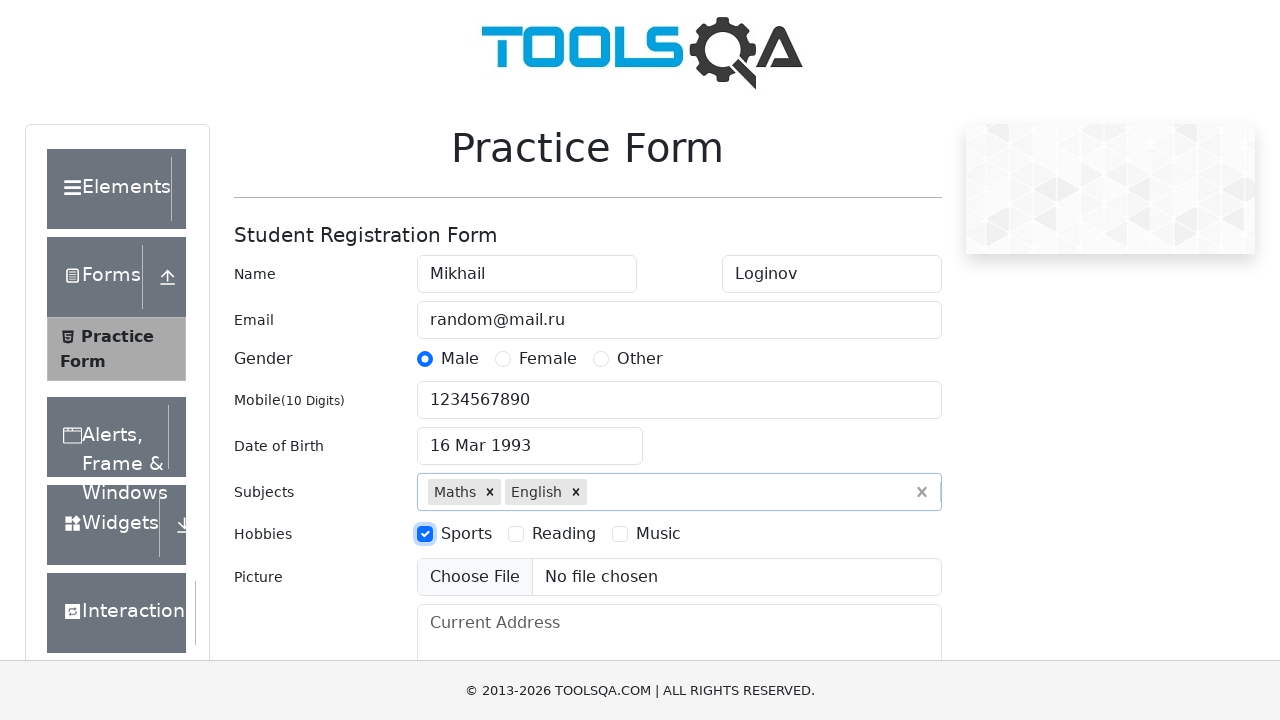

Selected hobby checkbox 2 of 3 at (564, 534) on label[for*='hobbies-checkbox'] >> nth=1
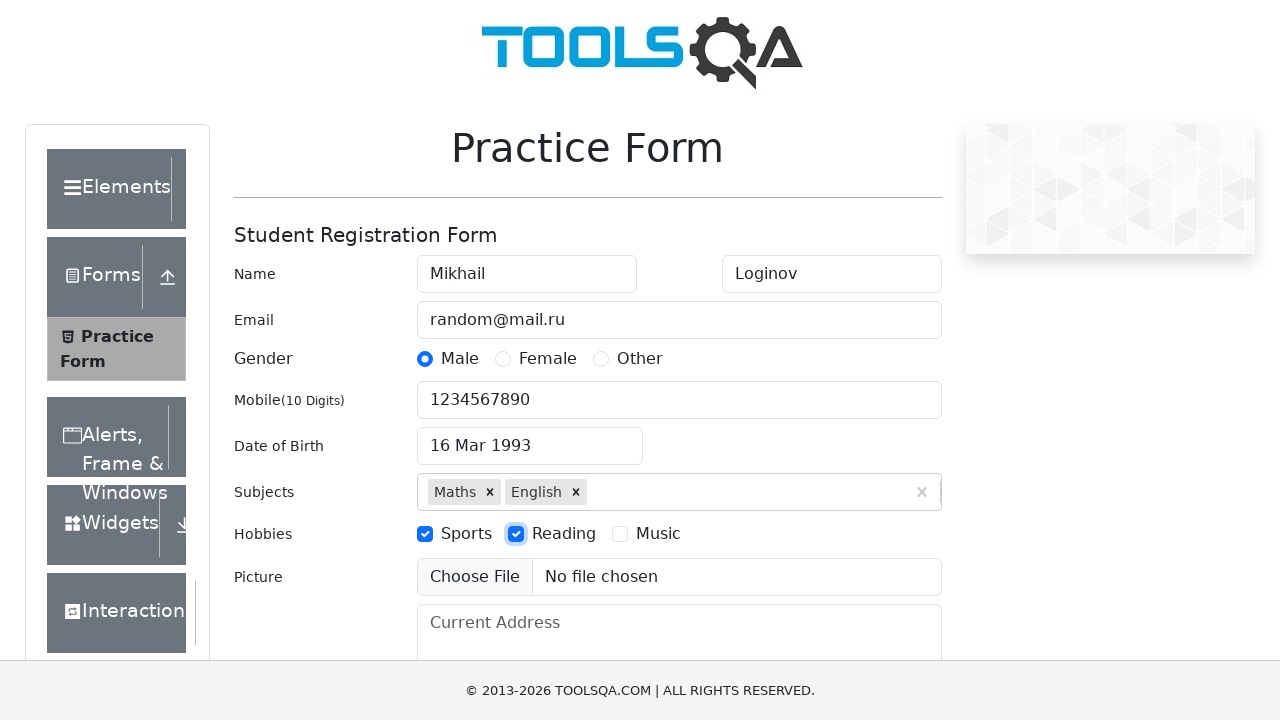

Selected hobby checkbox 3 of 3 at (658, 534) on label[for*='hobbies-checkbox'] >> nth=2
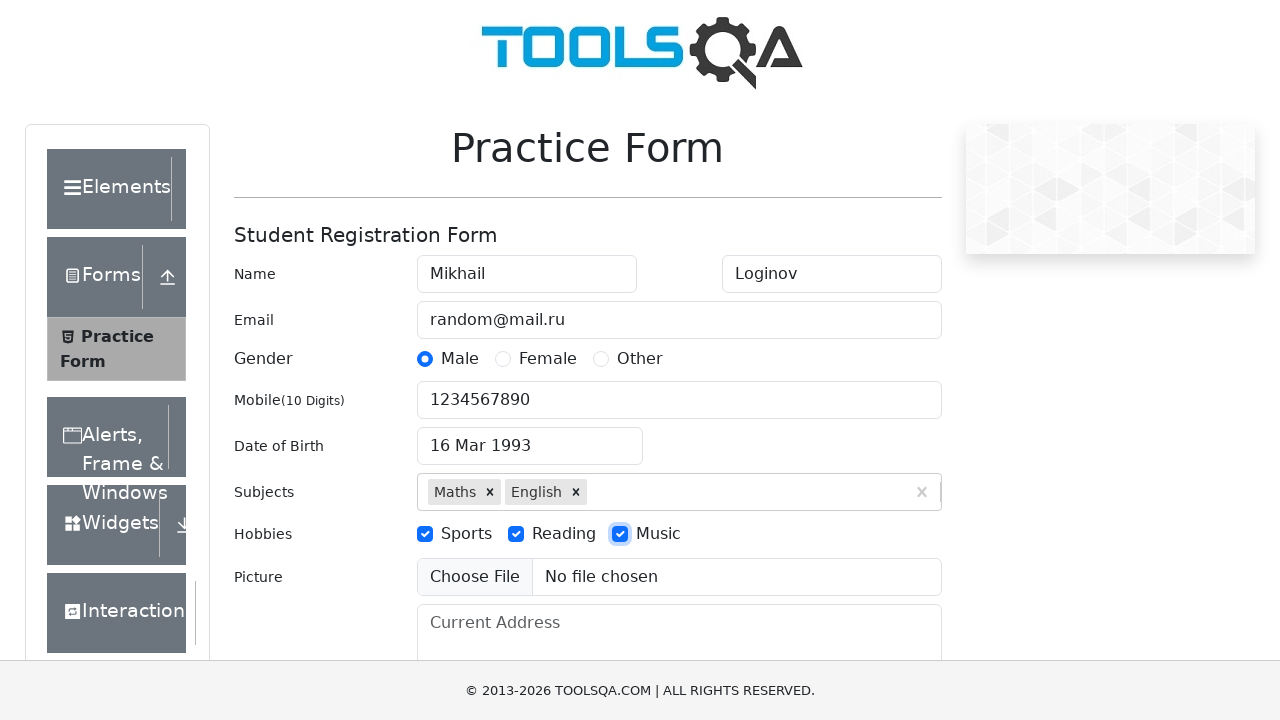

Filled address field with 'Saint-Pee' on textarea[placeholder='Current Address']
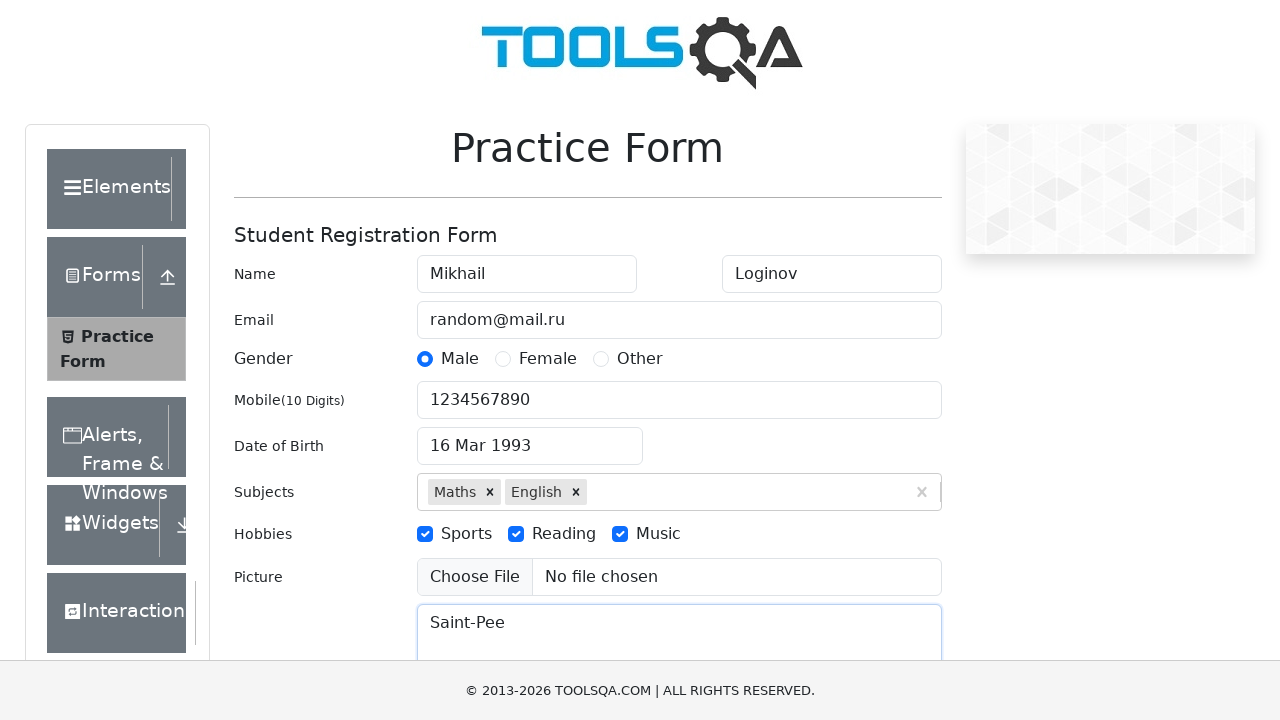

Typed 'NCR' in state selection field on #react-select-3-input
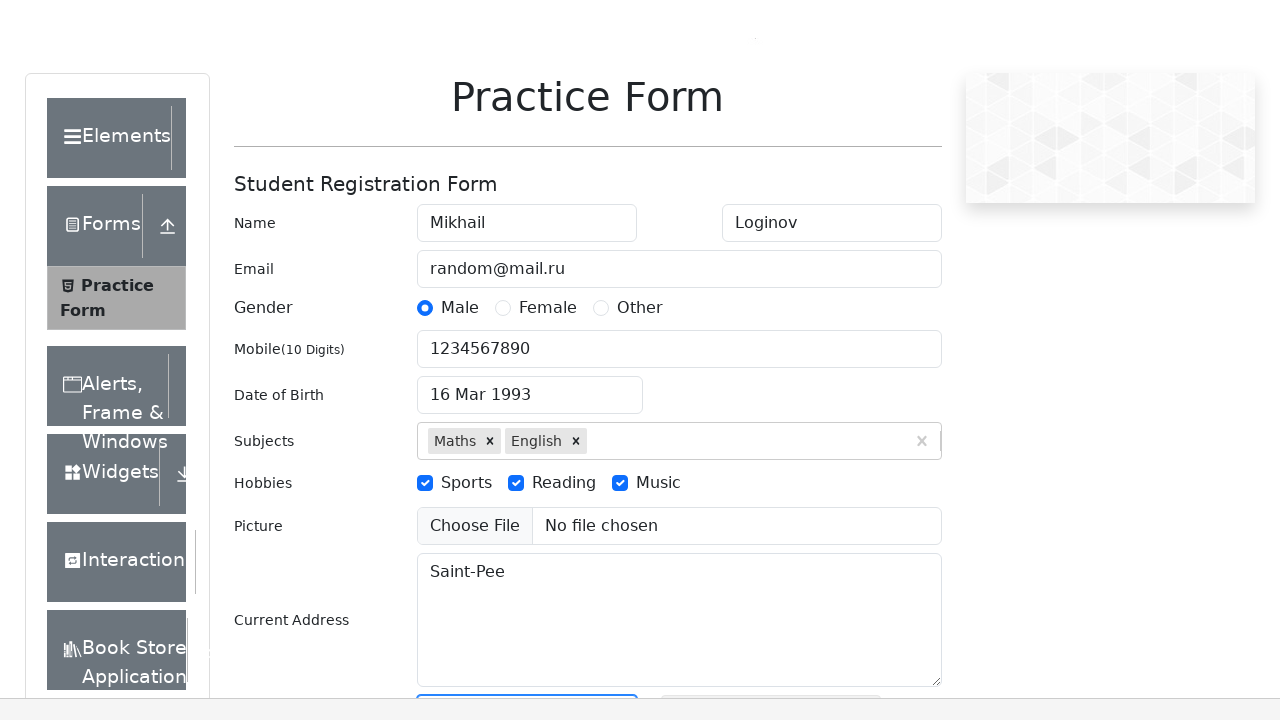

Pressed Enter to select NCR as state on #react-select-3-input
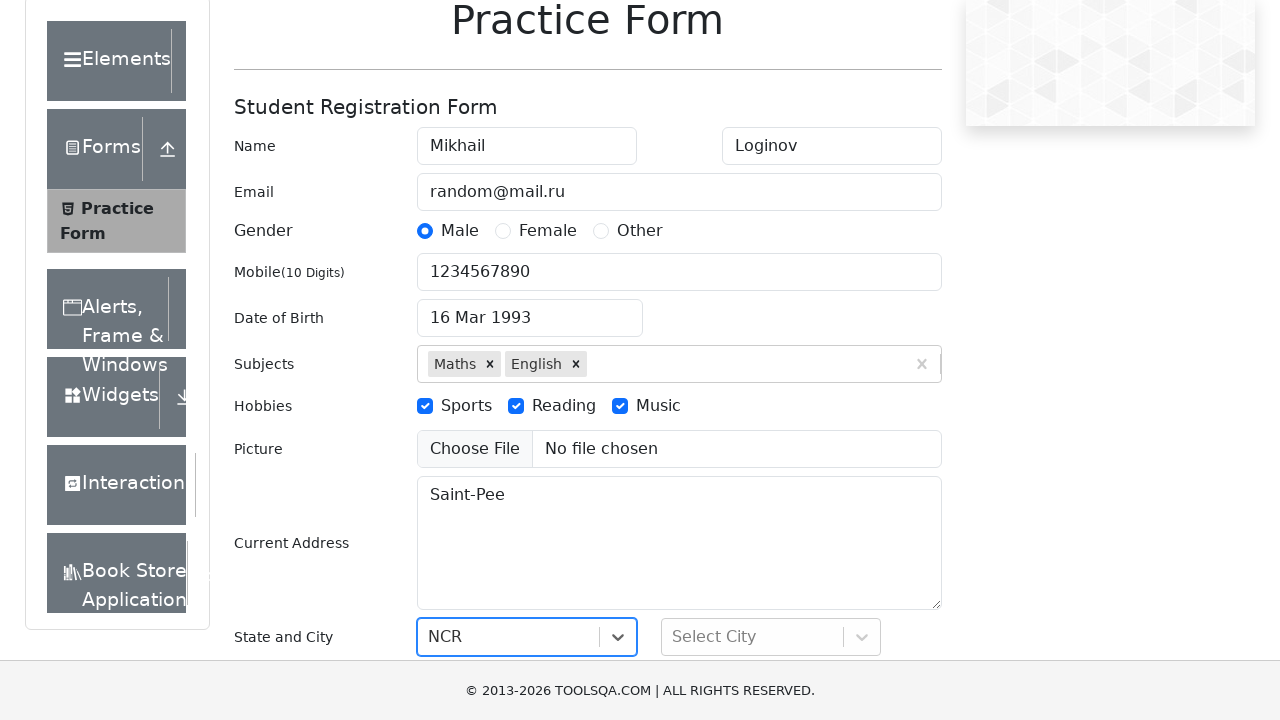

Typed 'Delhi' in city selection field on #react-select-4-input
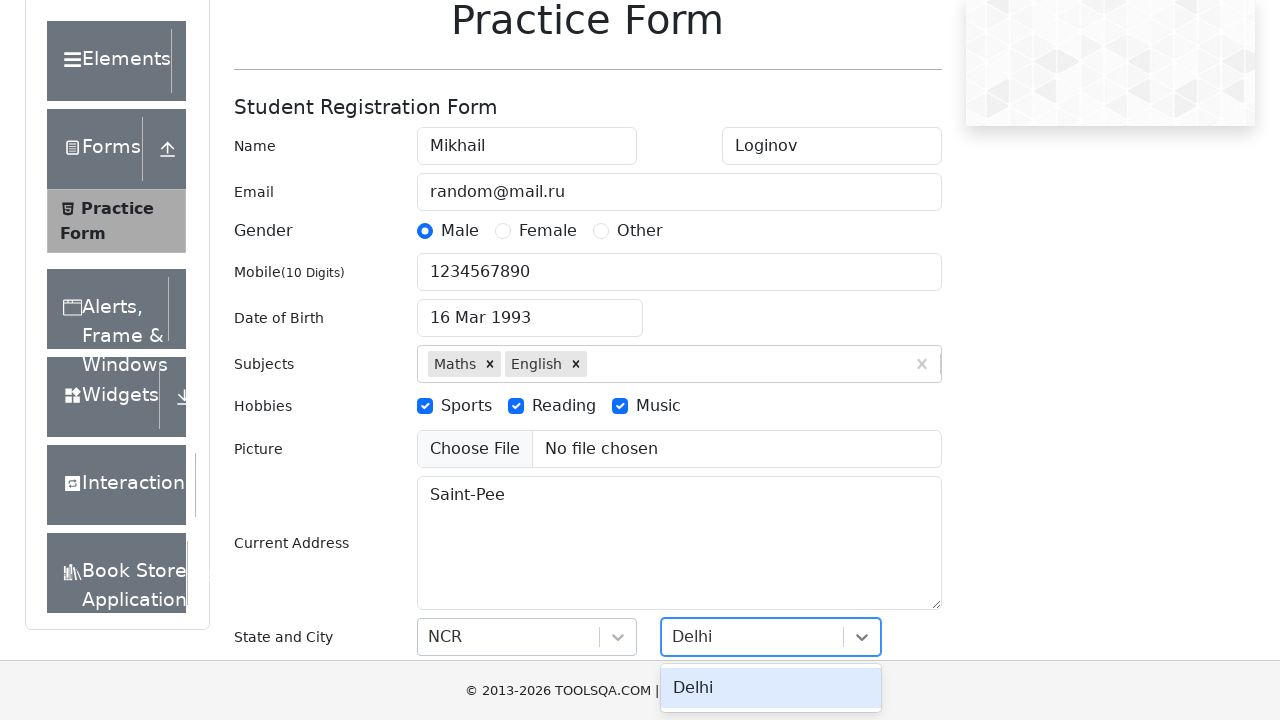

Pressed Enter to select Delhi as city on #react-select-4-input
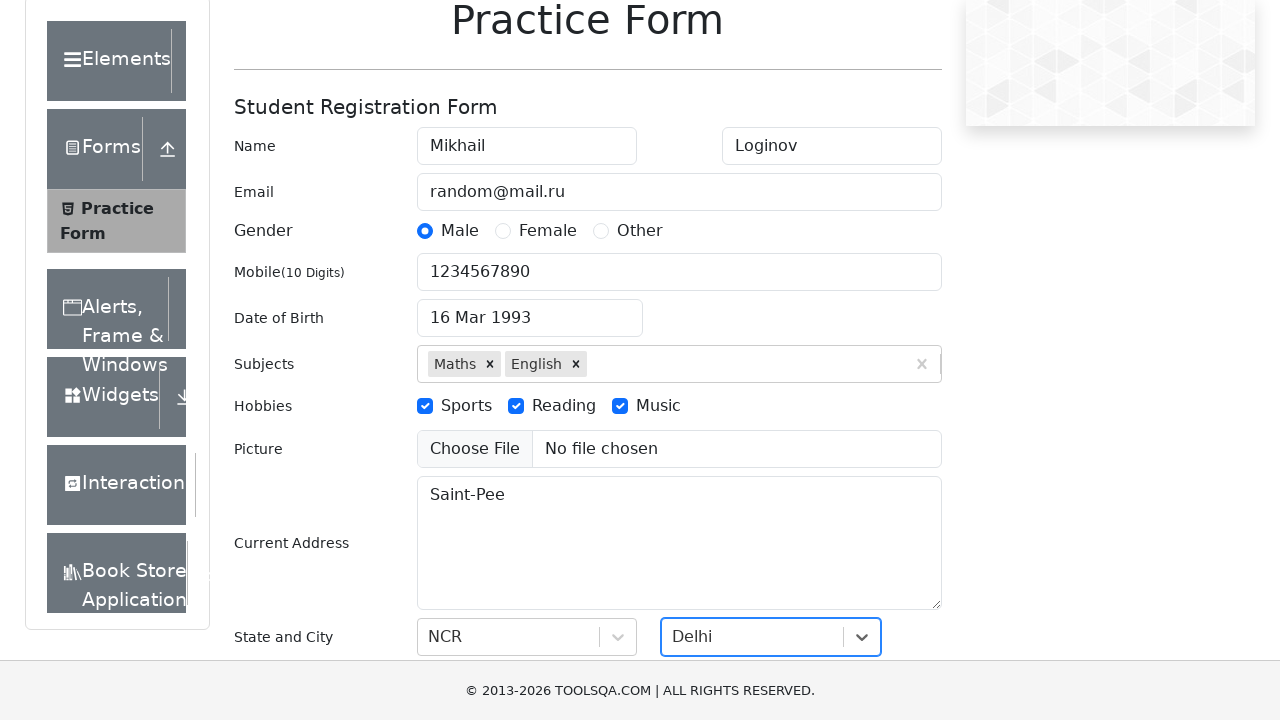

Clicked submit button to submit the form at (885, 499) on #submit
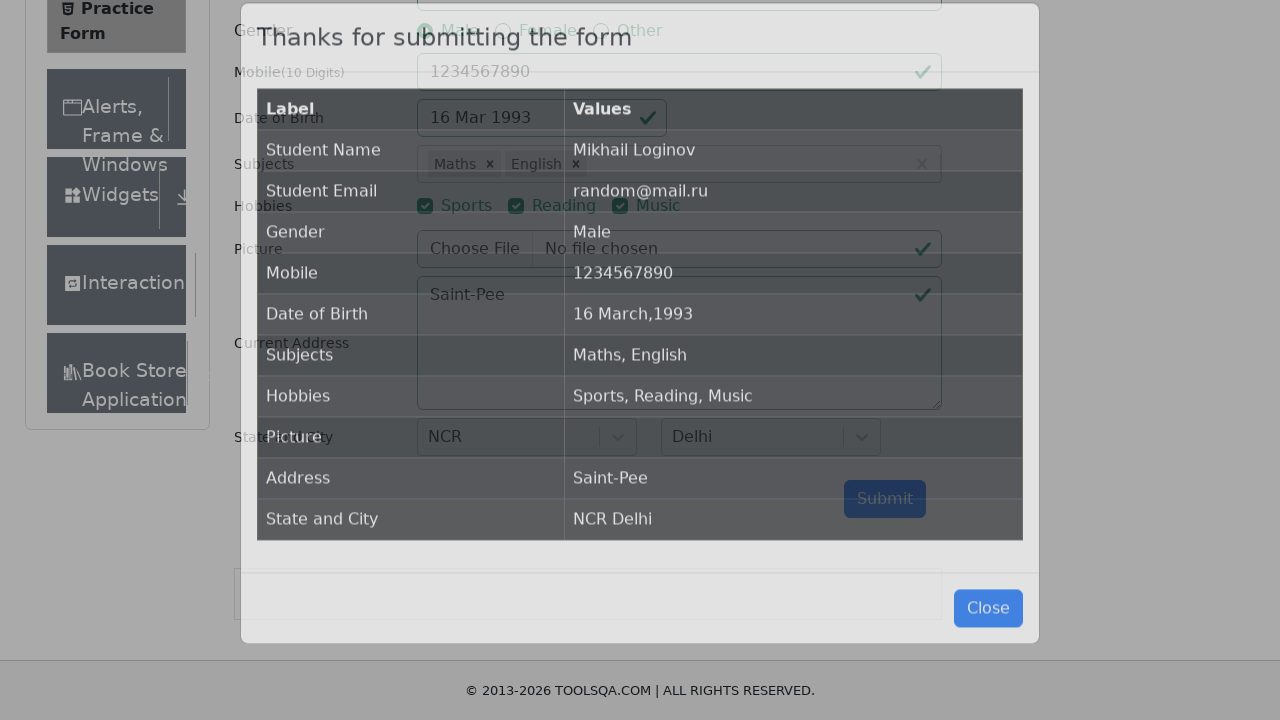

Verified success message 'Thanks for submitting the form' appeared
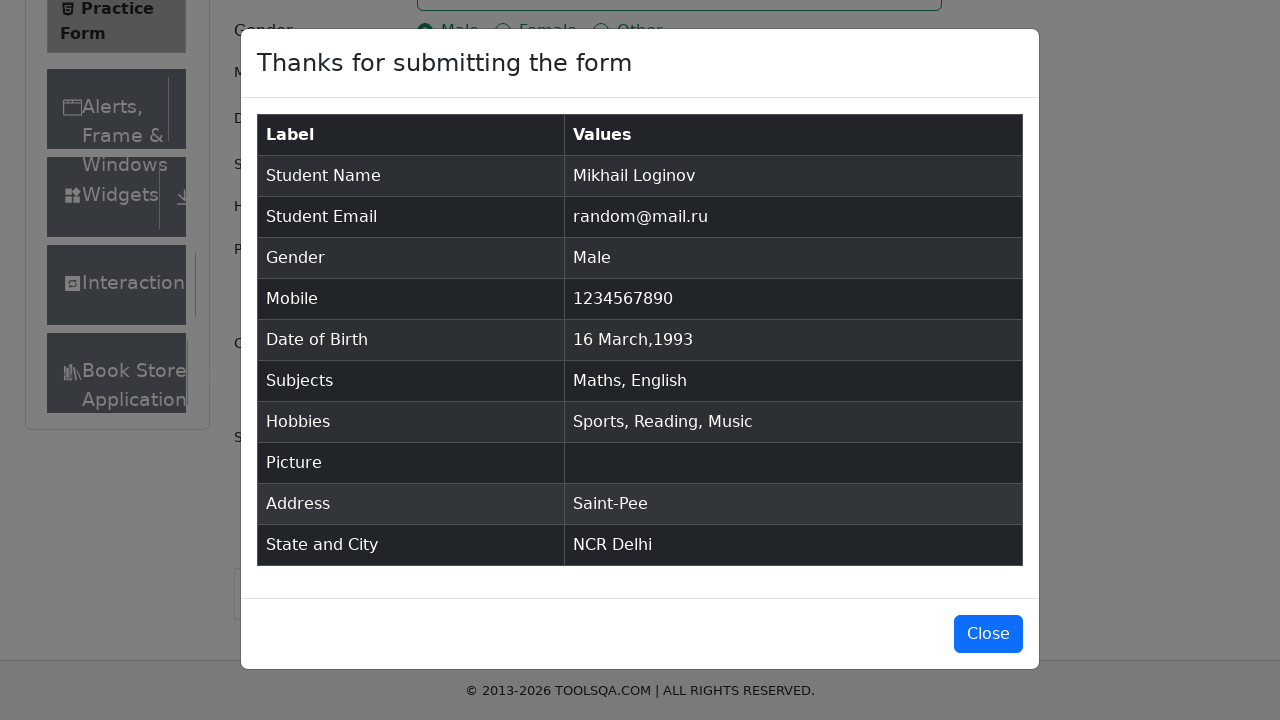

Verified submitted name 'Mikhail Loginov' displayed in confirmation
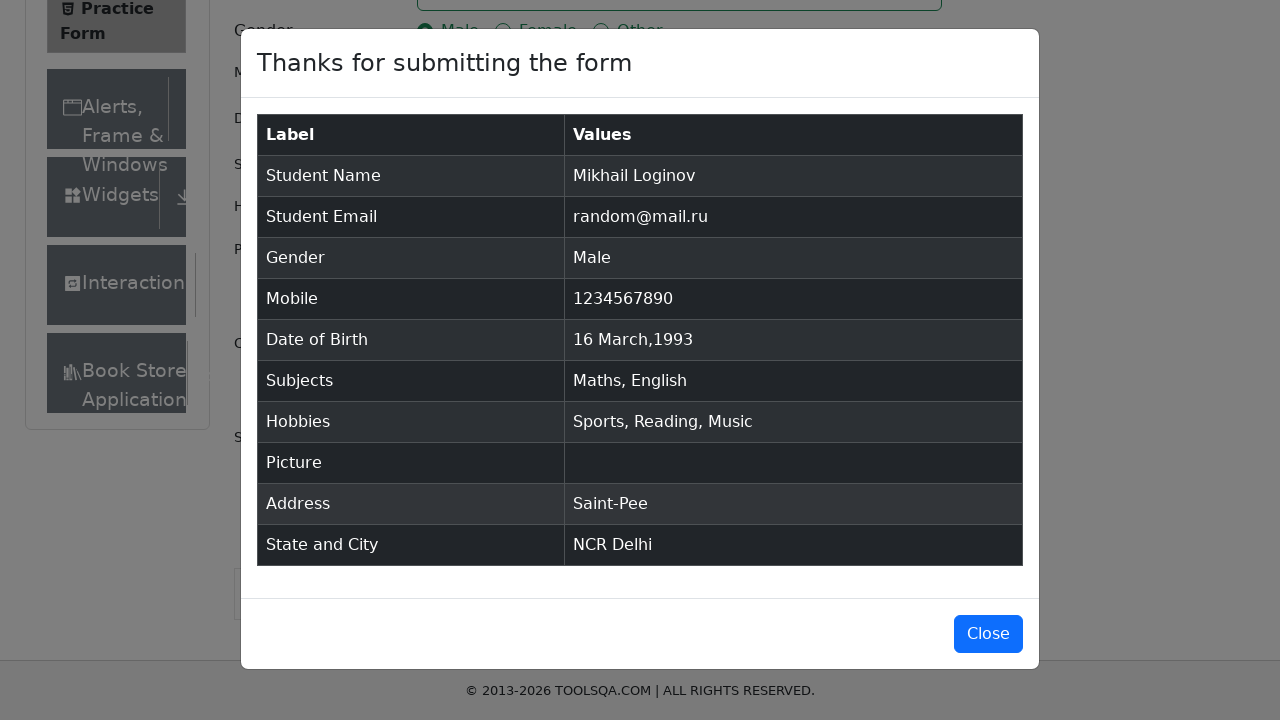

Verified submitted email 'random@mail.ru' displayed in confirmation
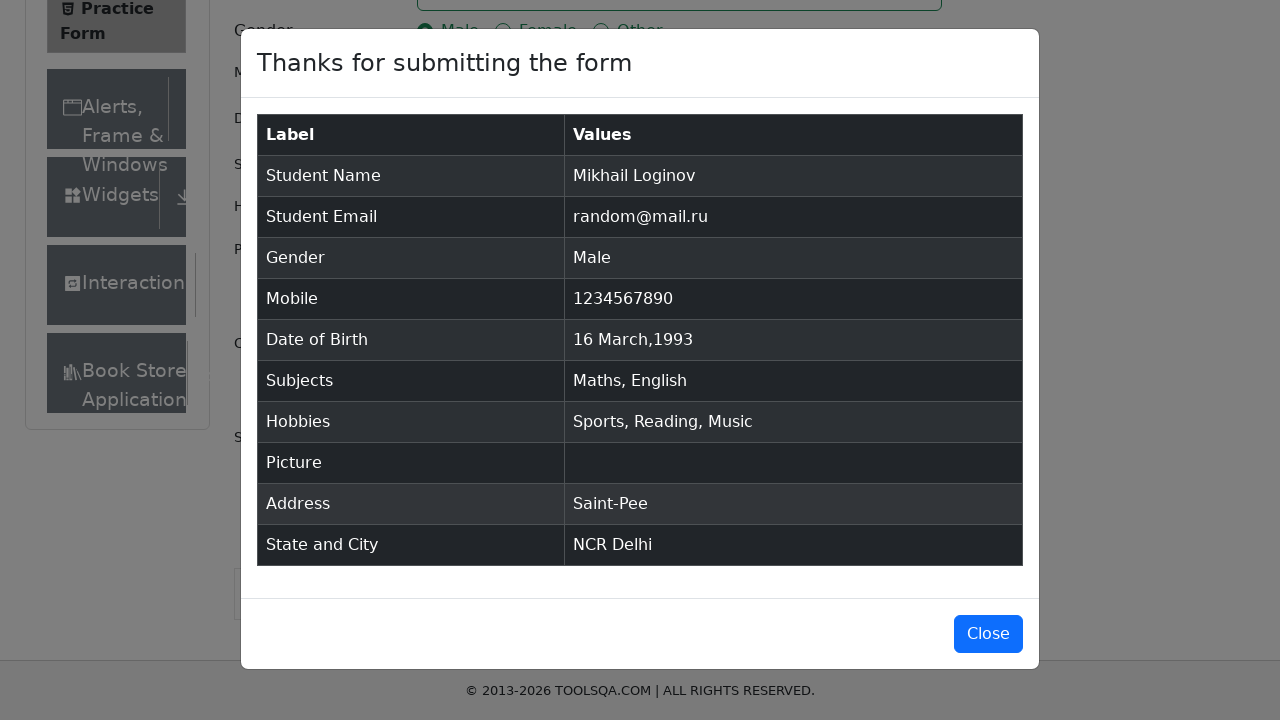

Verified submitted phone number '1234567890' displayed in confirmation
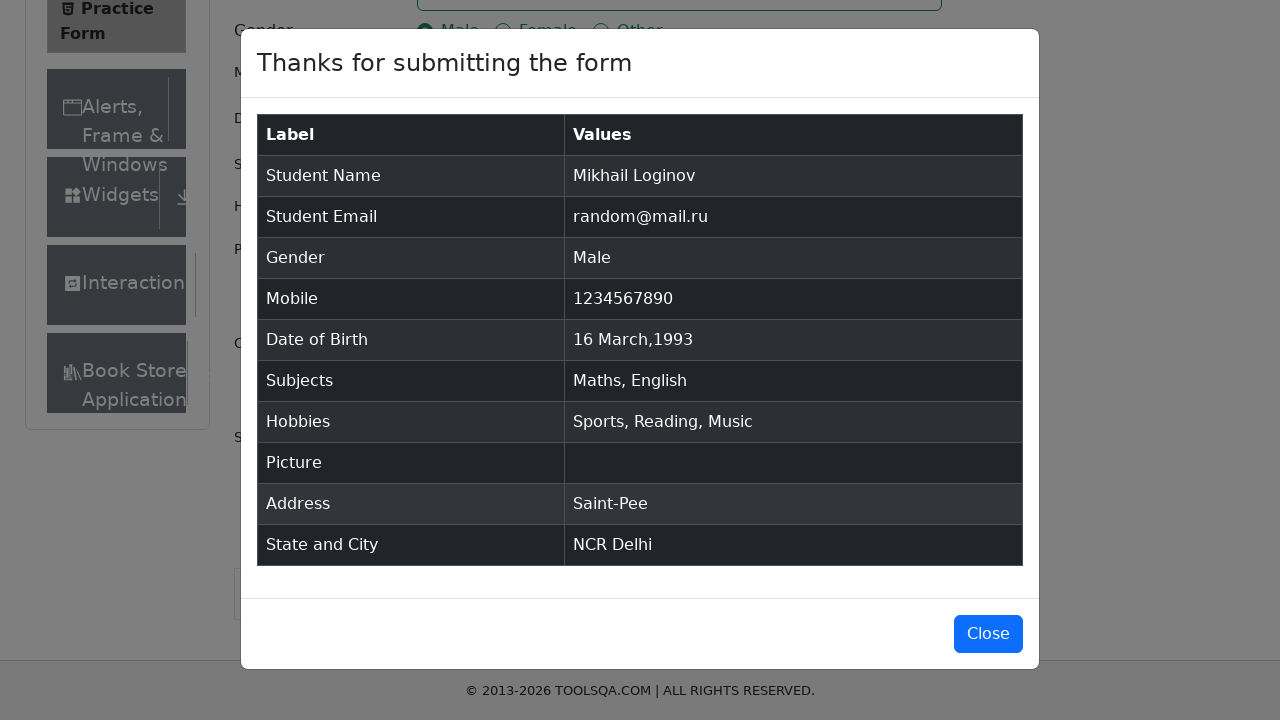

Verified submitted date of birth '16 March,1993' displayed in confirmation
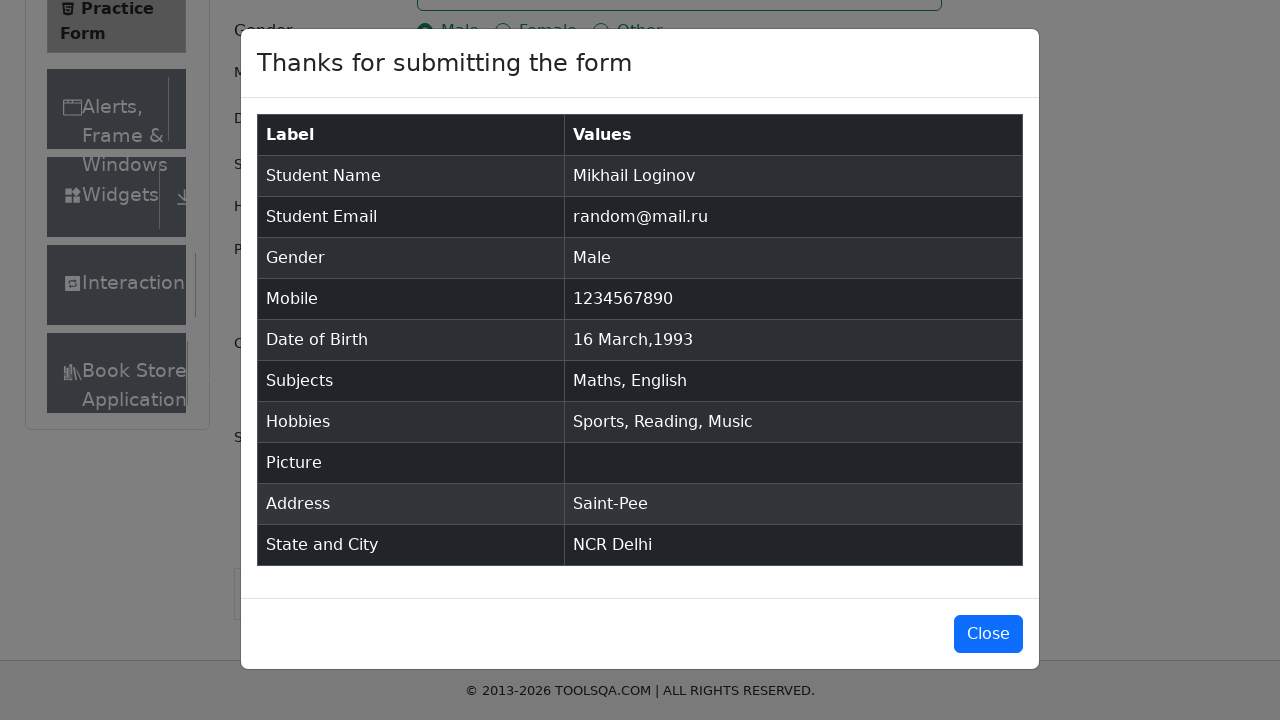

Verified submitted address 'Saint-Pee' displayed in confirmation
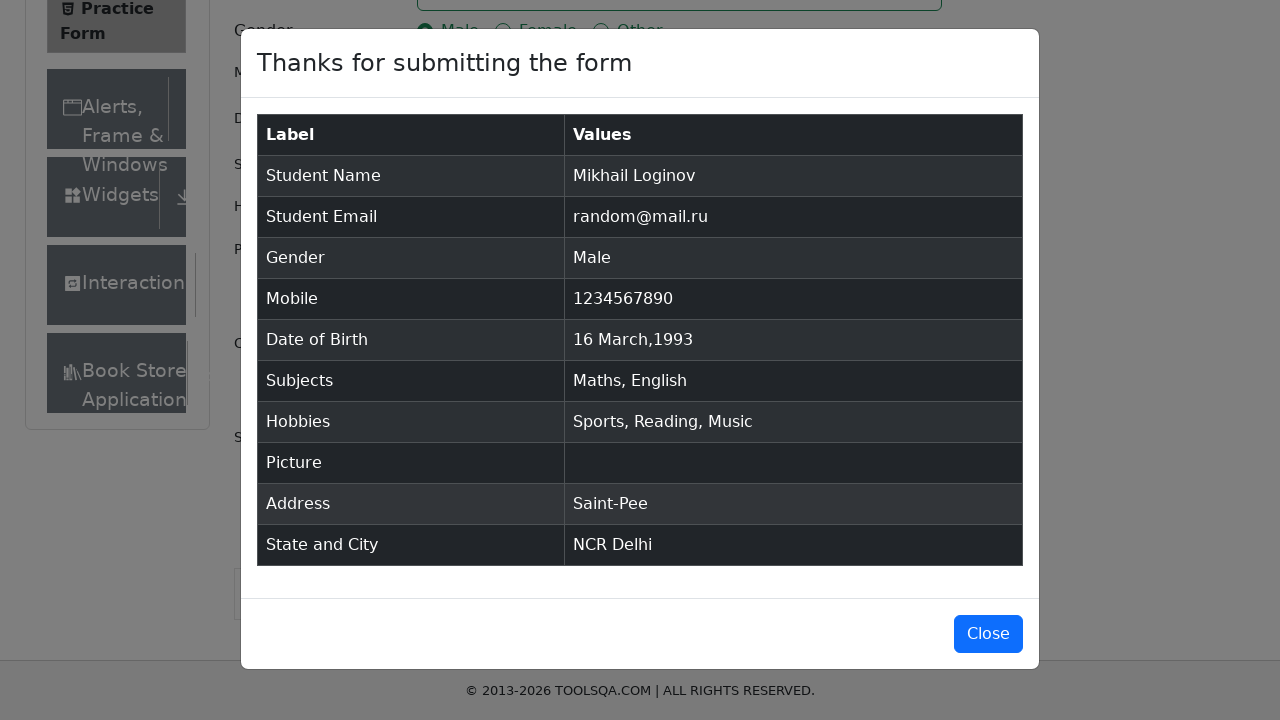

Verified submitted state and city 'NCR Delhi' displayed in confirmation
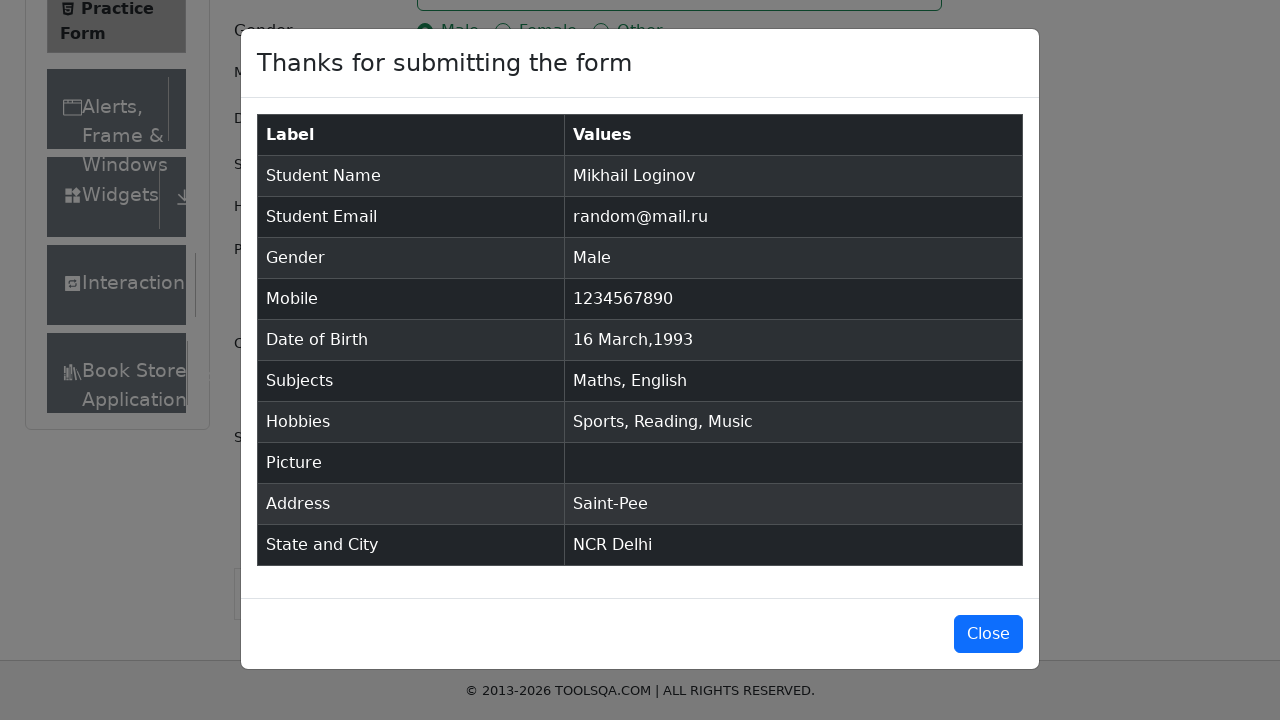

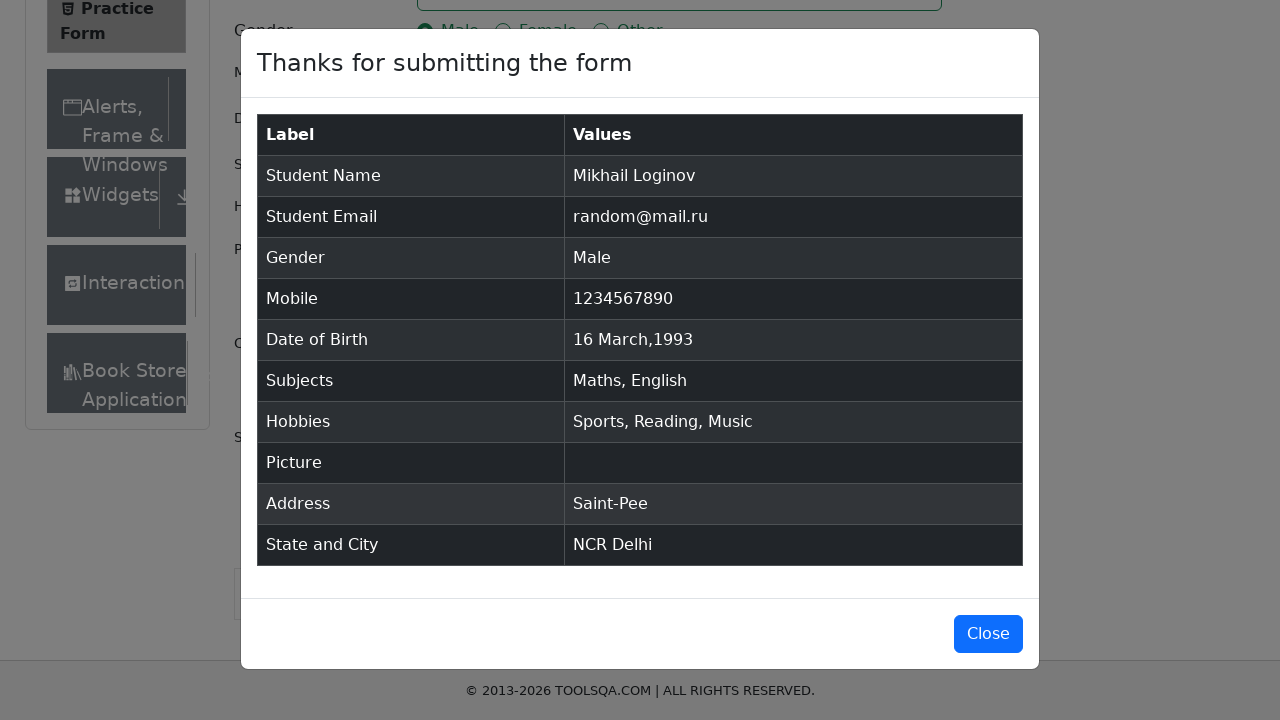